Tests clicking the Yes radio button in the Radio Button section

Starting URL: https://demoqa.com/

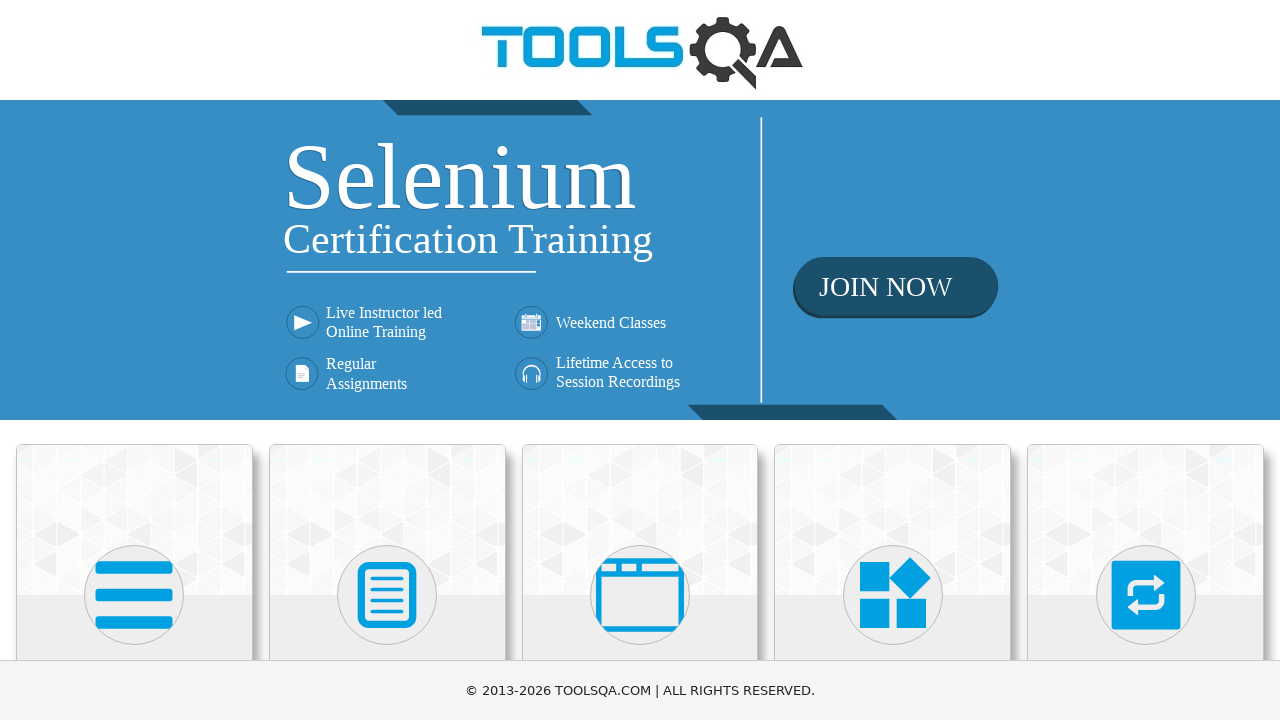

Clicked on Elements card at (134, 360) on text=Elements
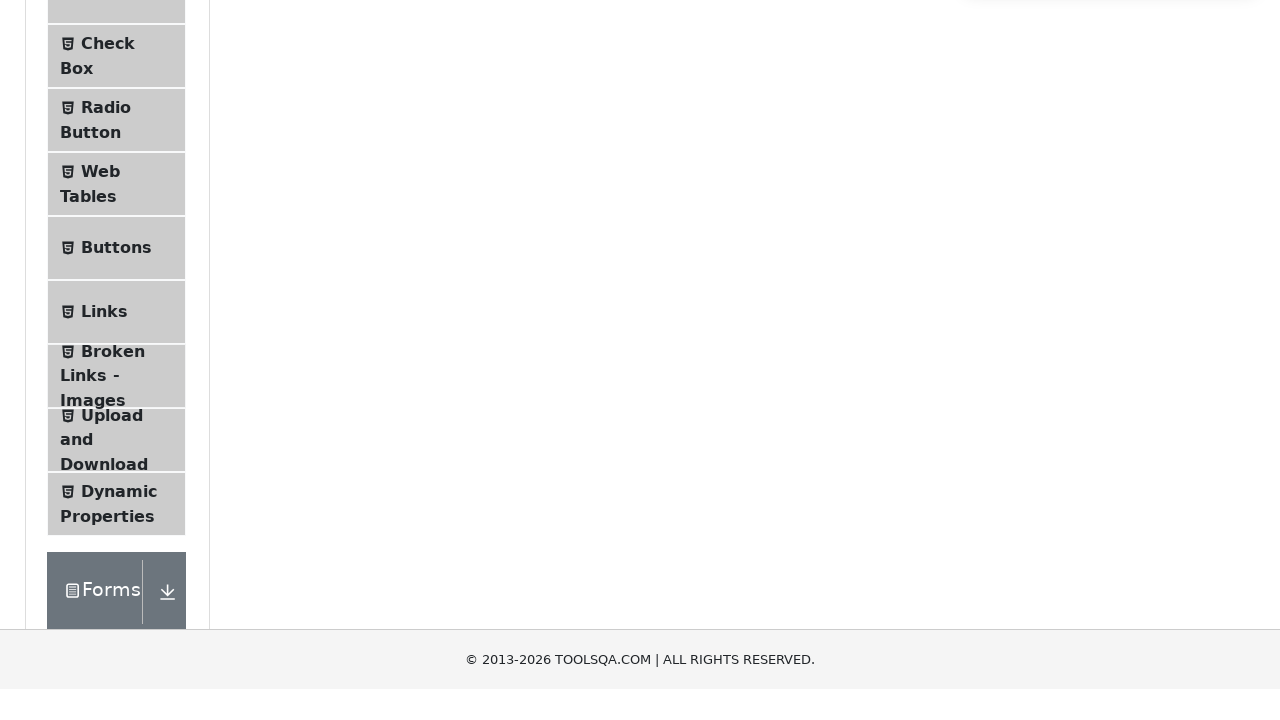

Clicked on Radio Button menu item at (106, 376) on text=Radio Button
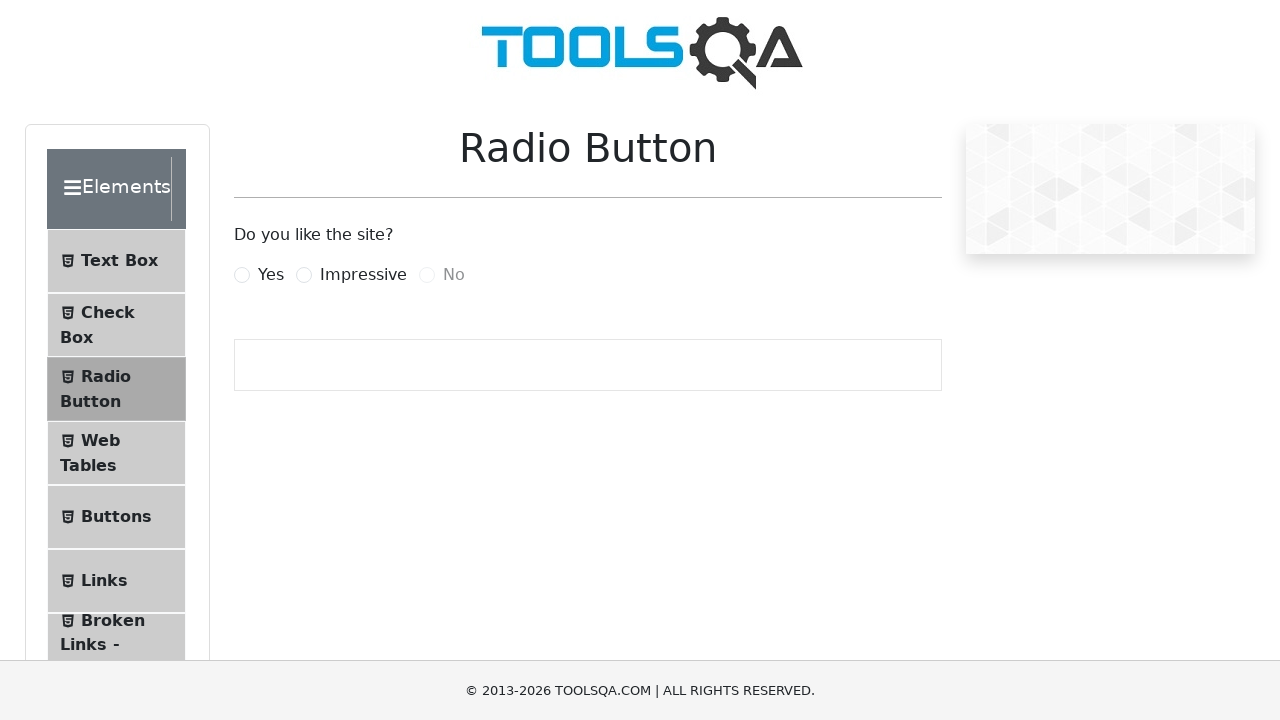

Clicked Yes radio button in the Radio Button section at (271, 275) on label[for='yesRadio']
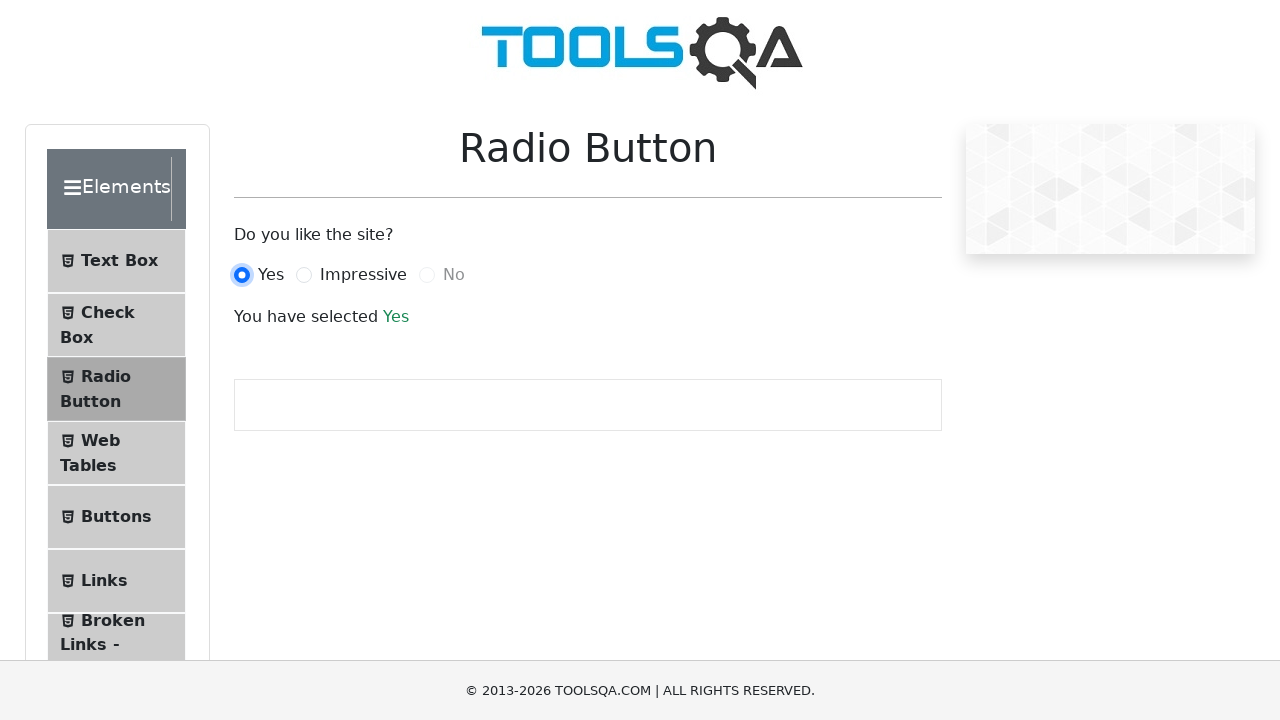

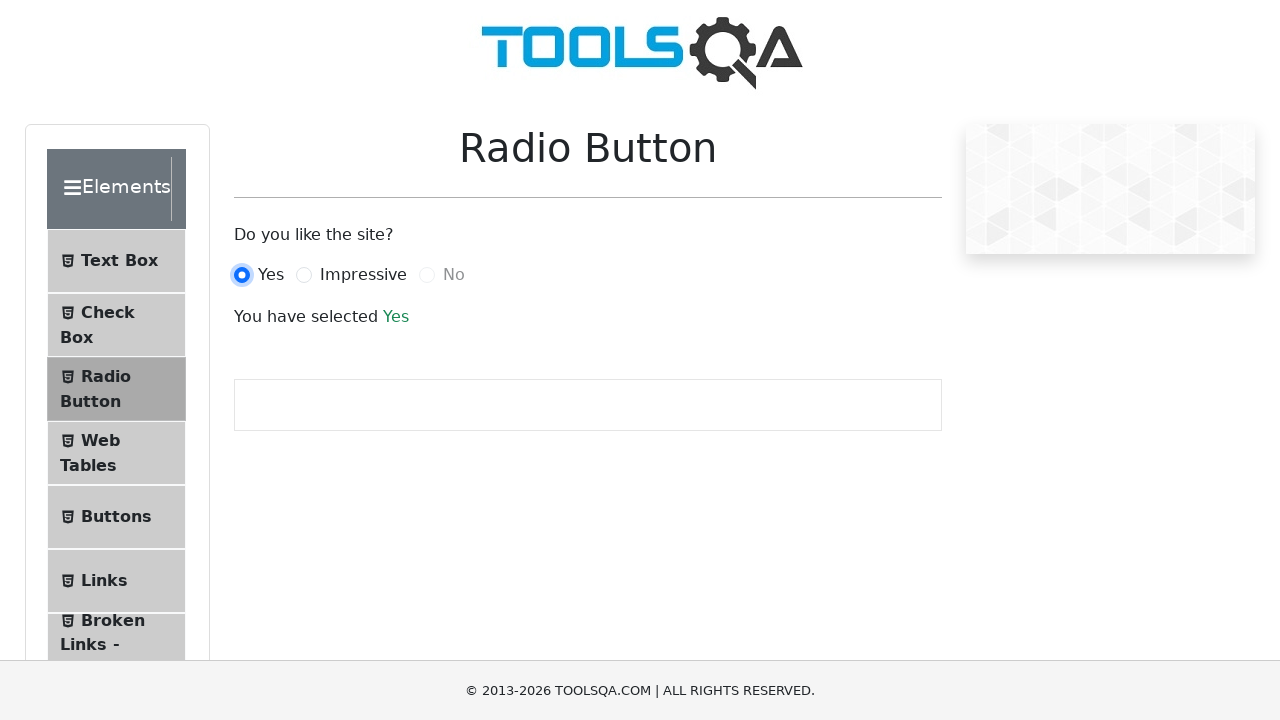